Tests simple JavaScript alert by clicking the Simple Alert button, switching to the alert, and accepting it

Starting URL: https://training-support.net/webelements/alerts

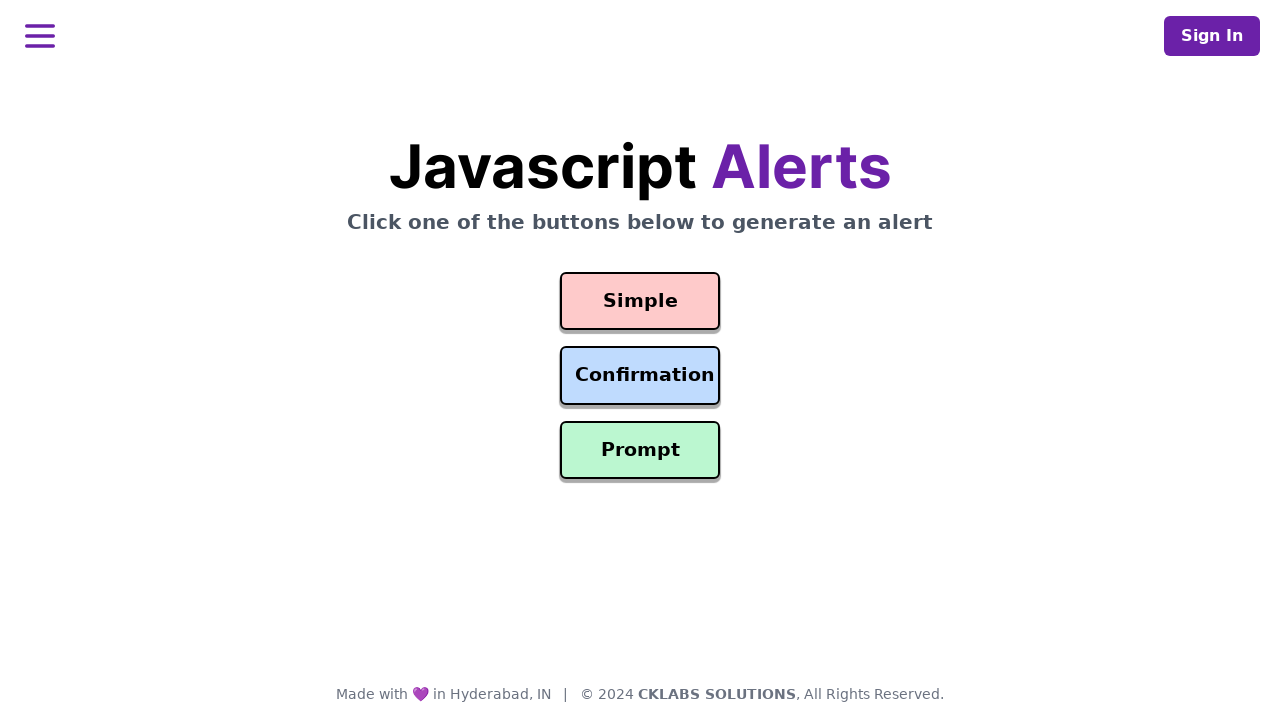

Clicked the Simple Alert button at (640, 301) on #simple
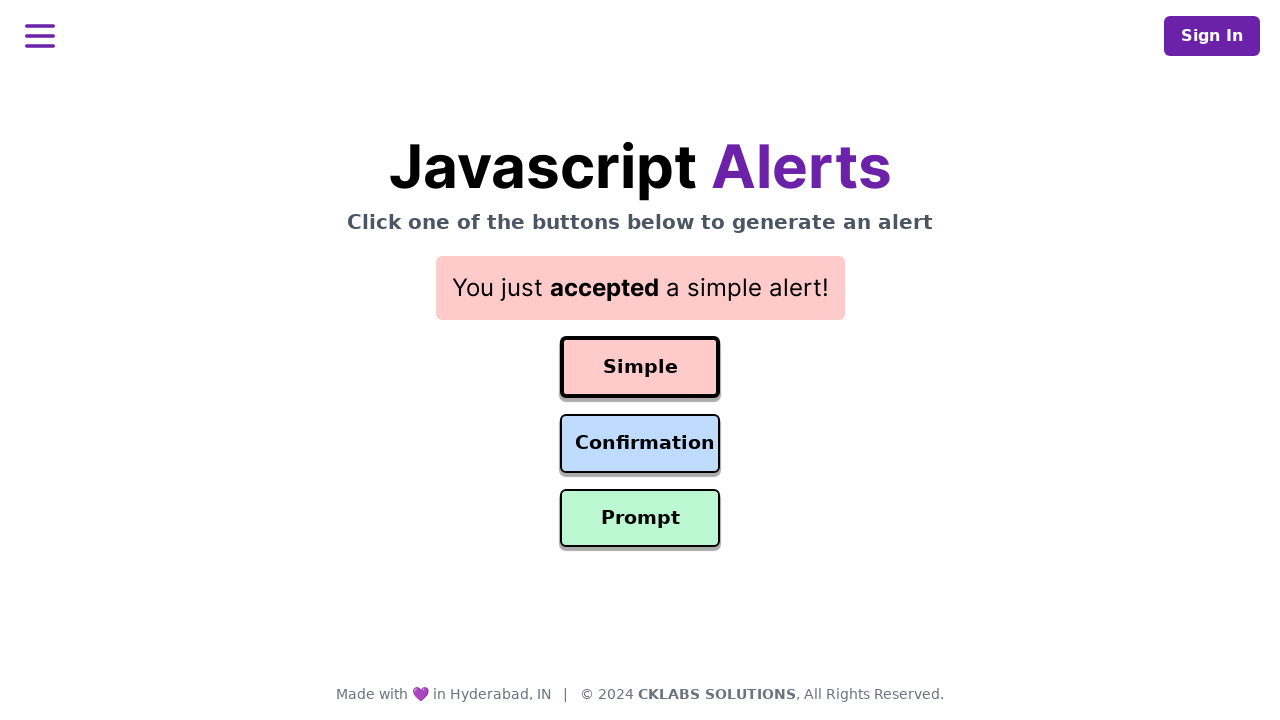

Set up dialog handler to accept alerts
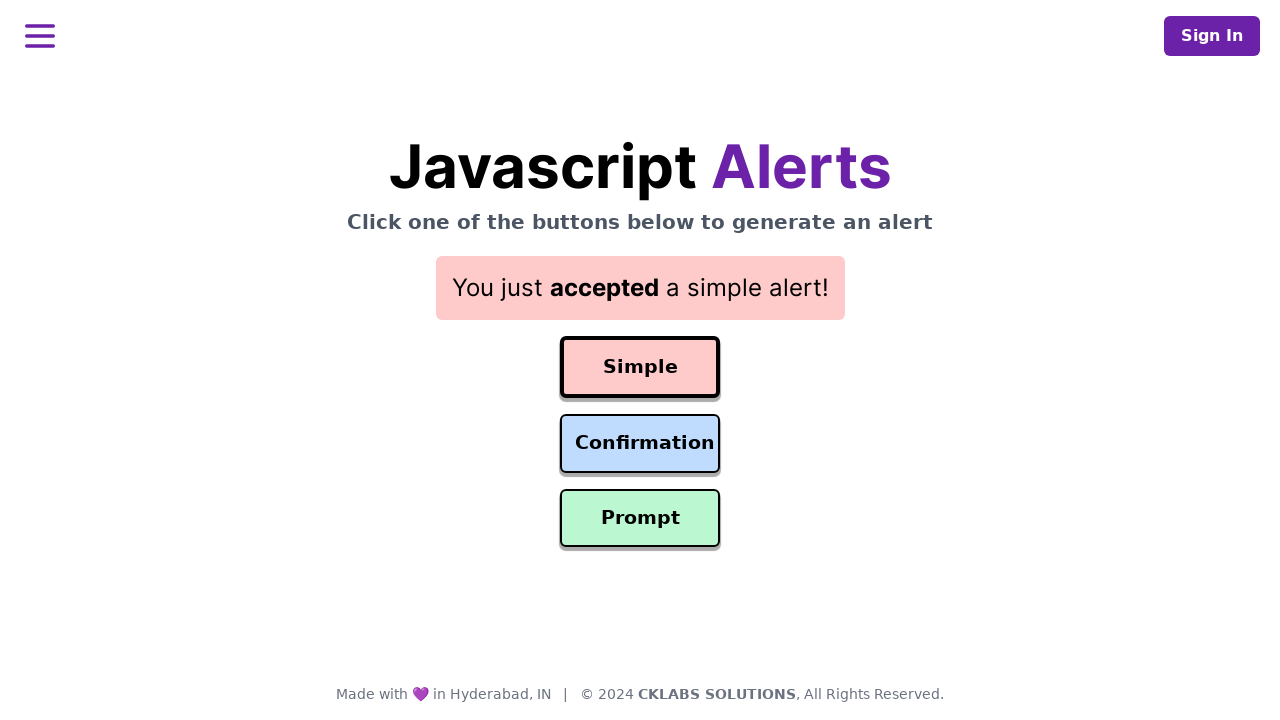

Waited 500ms for alert interaction to complete
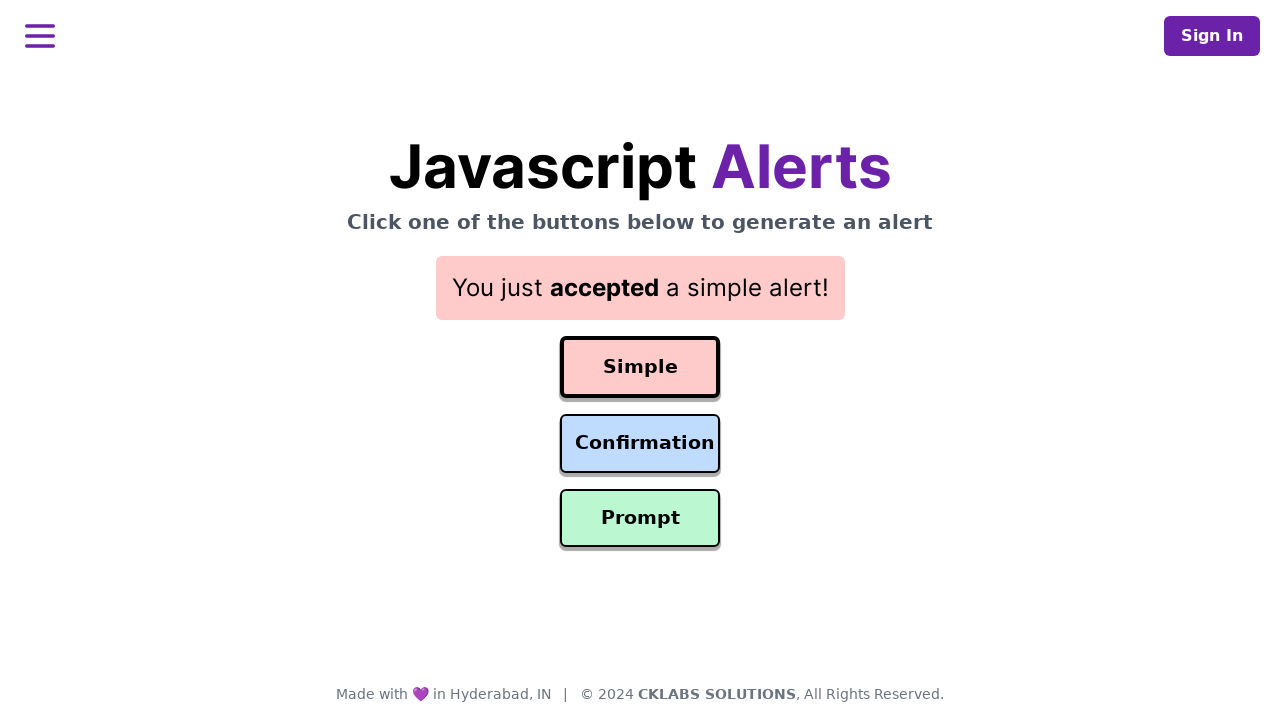

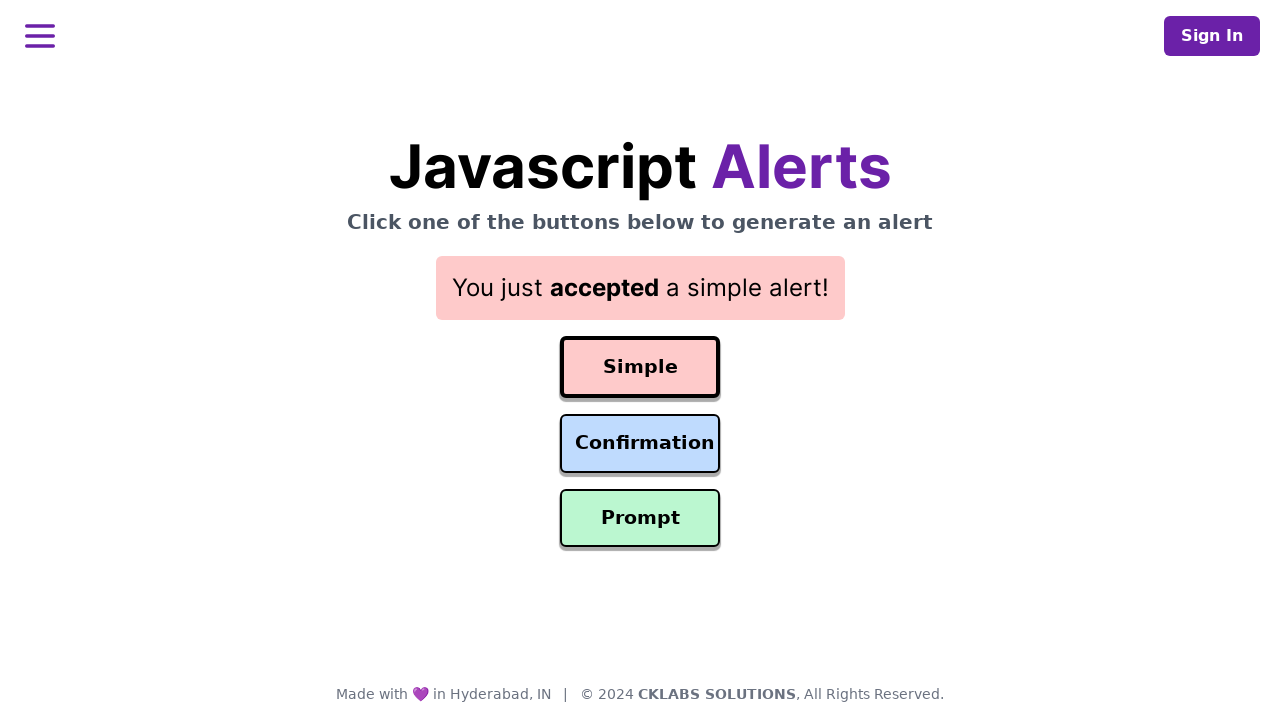